Tests double-click functionality by performing a double-click action on a button element

Starting URL: https://testeroprogramowania.github.io/selenium/doubleclick.html

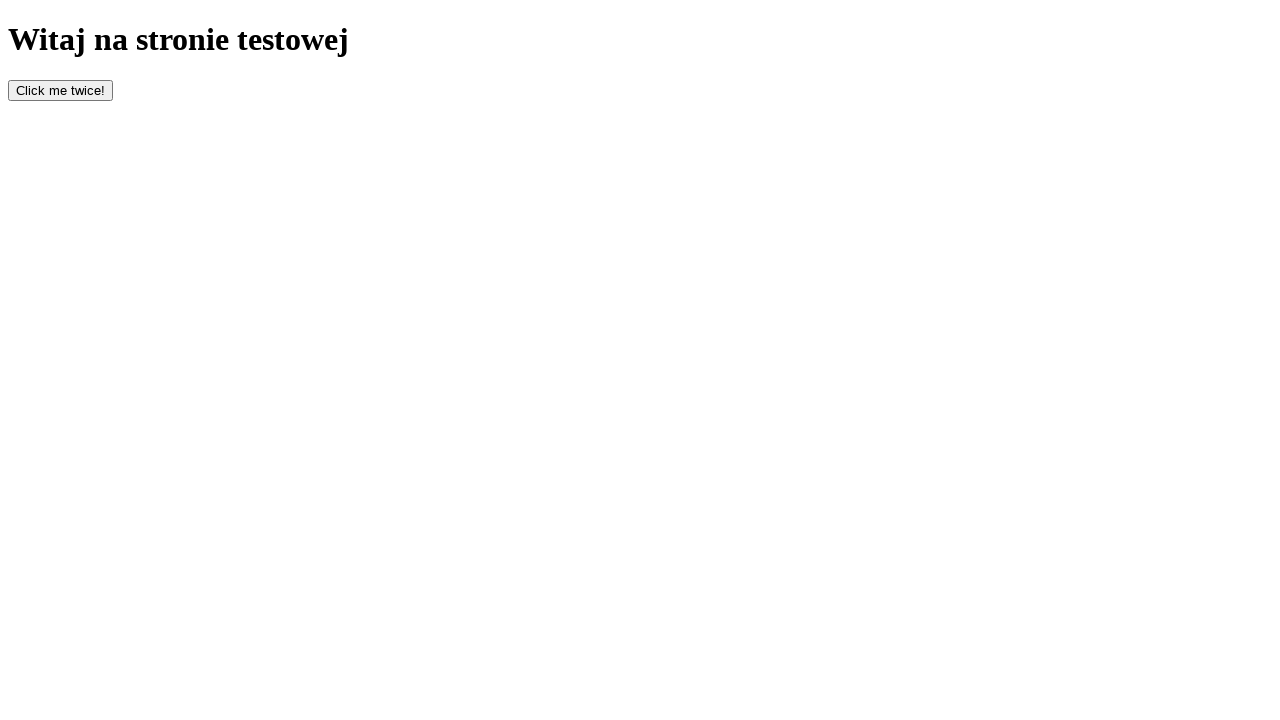

Navigated to double-click test page
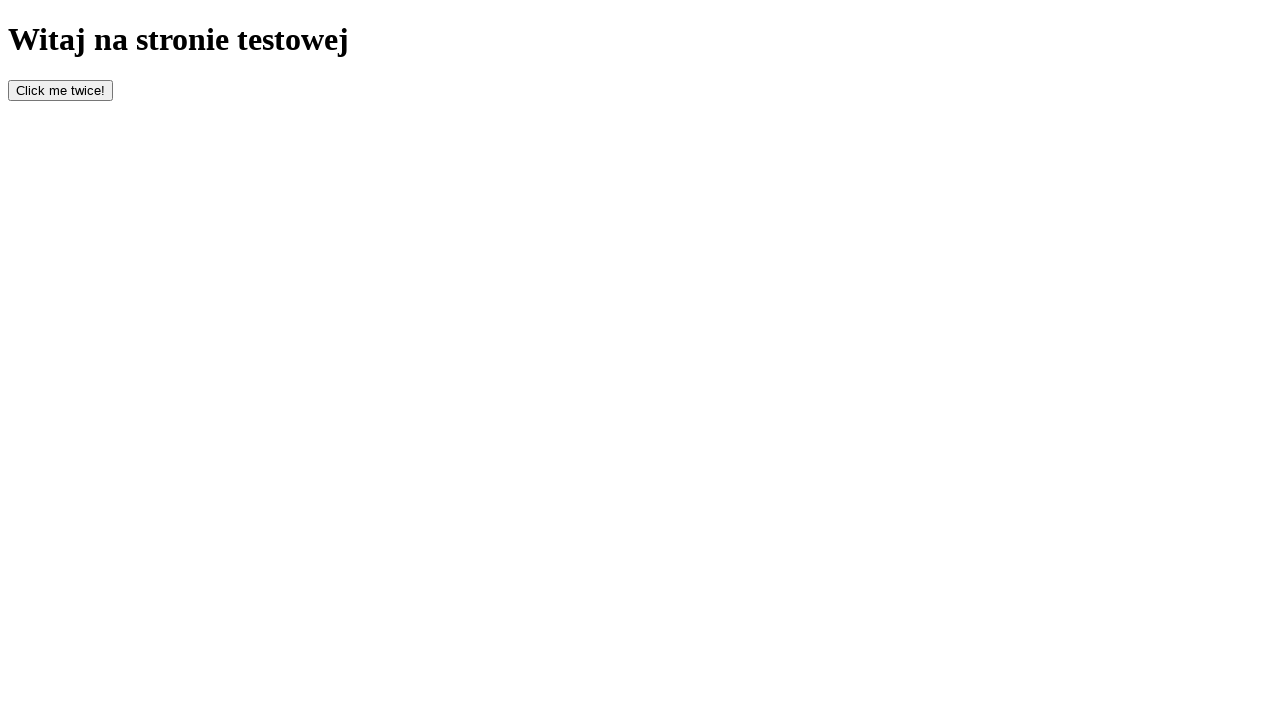

Located the button element with id 'bottom'
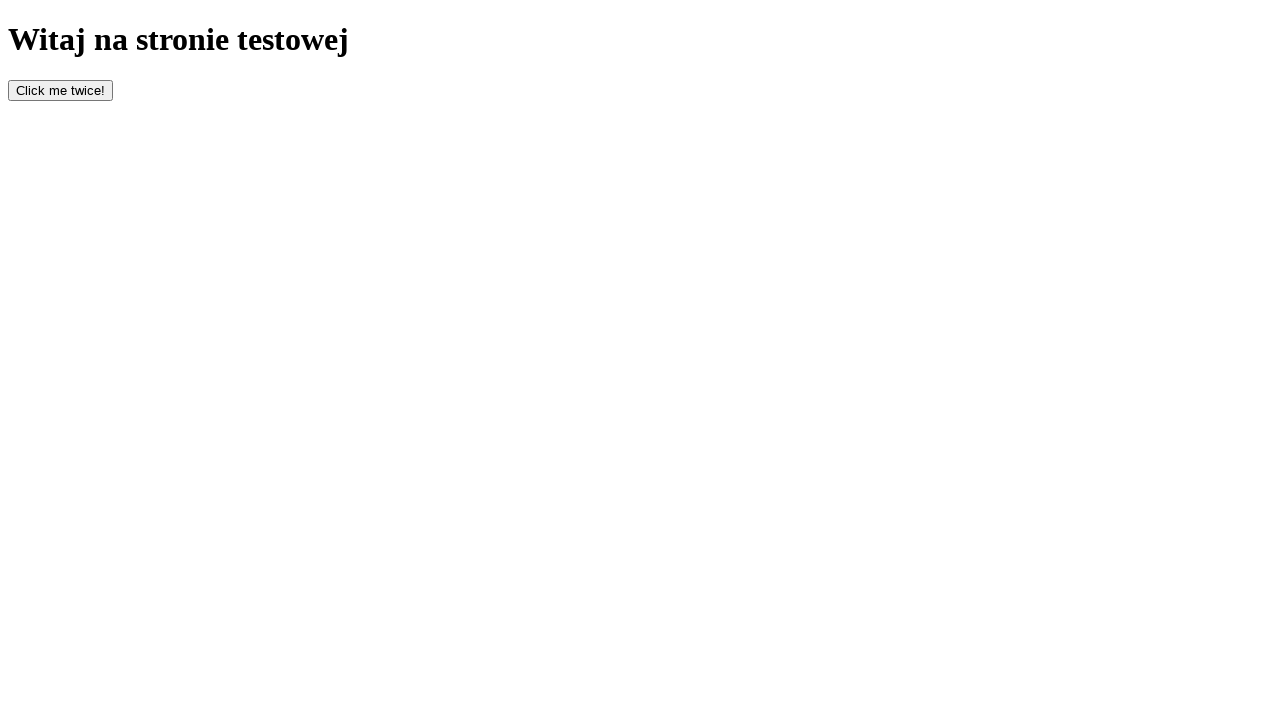

Performed double-click action on the button at (60, 90) on #bottom
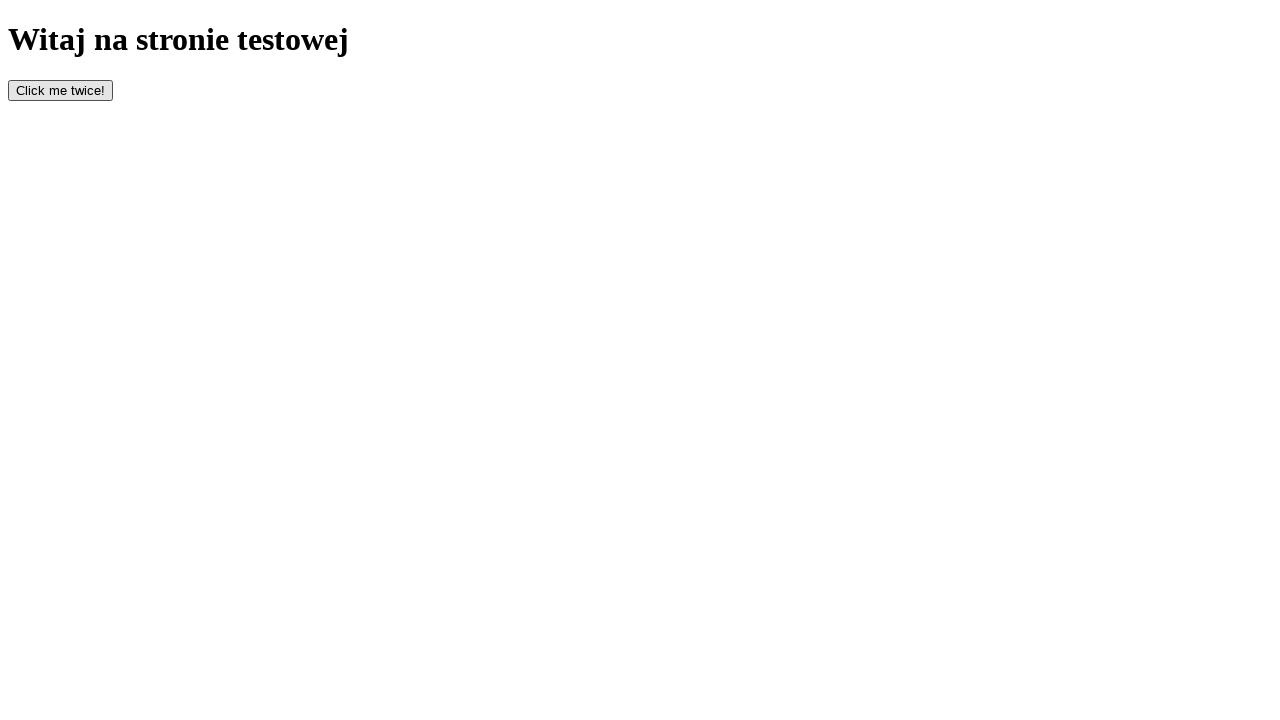

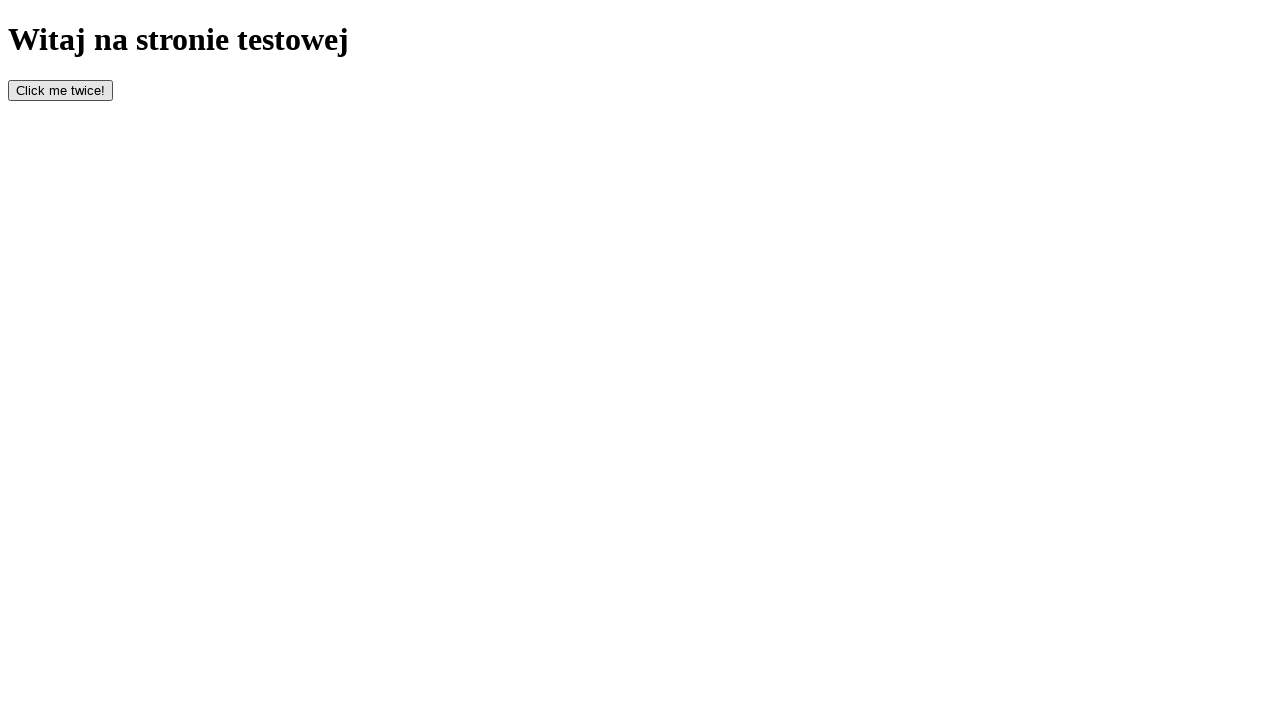